Tests that clicking on the first FAQ accordion item (heading-0) expands and displays its content

Starting URL: https://qa-scooter.praktikum-services.ru/

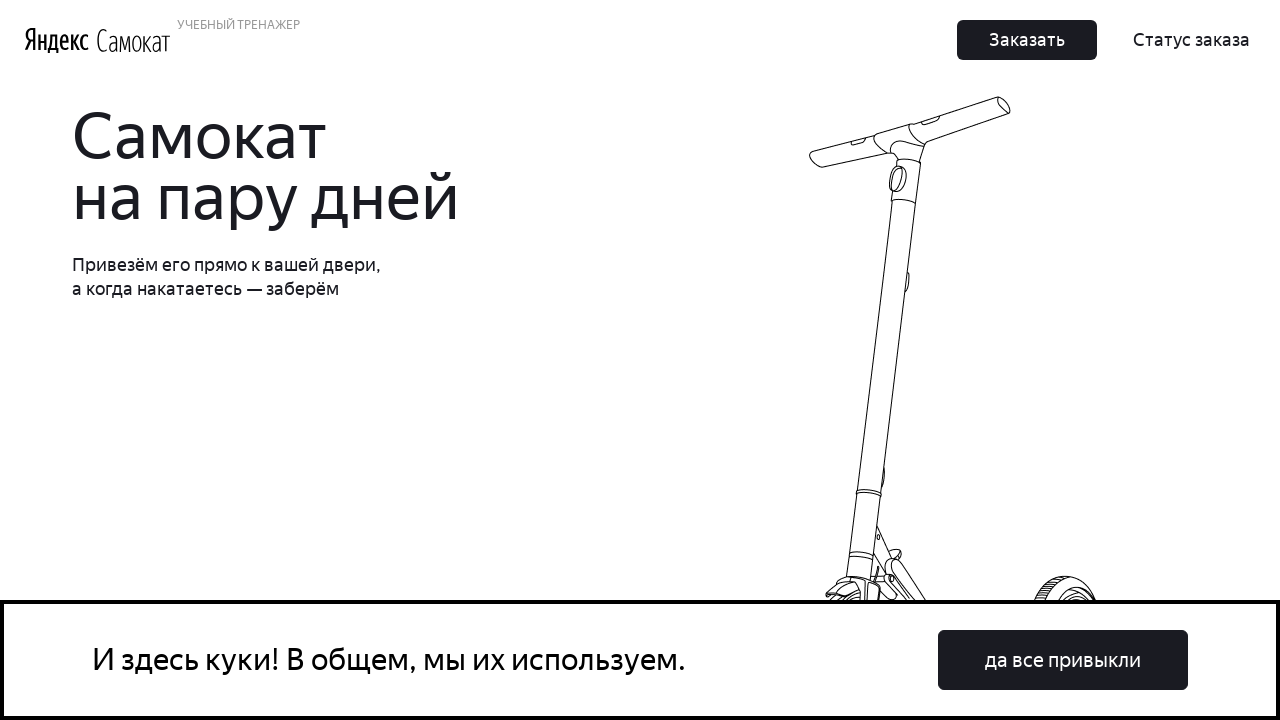

Waited for first FAQ accordion heading (heading-0) to be visible
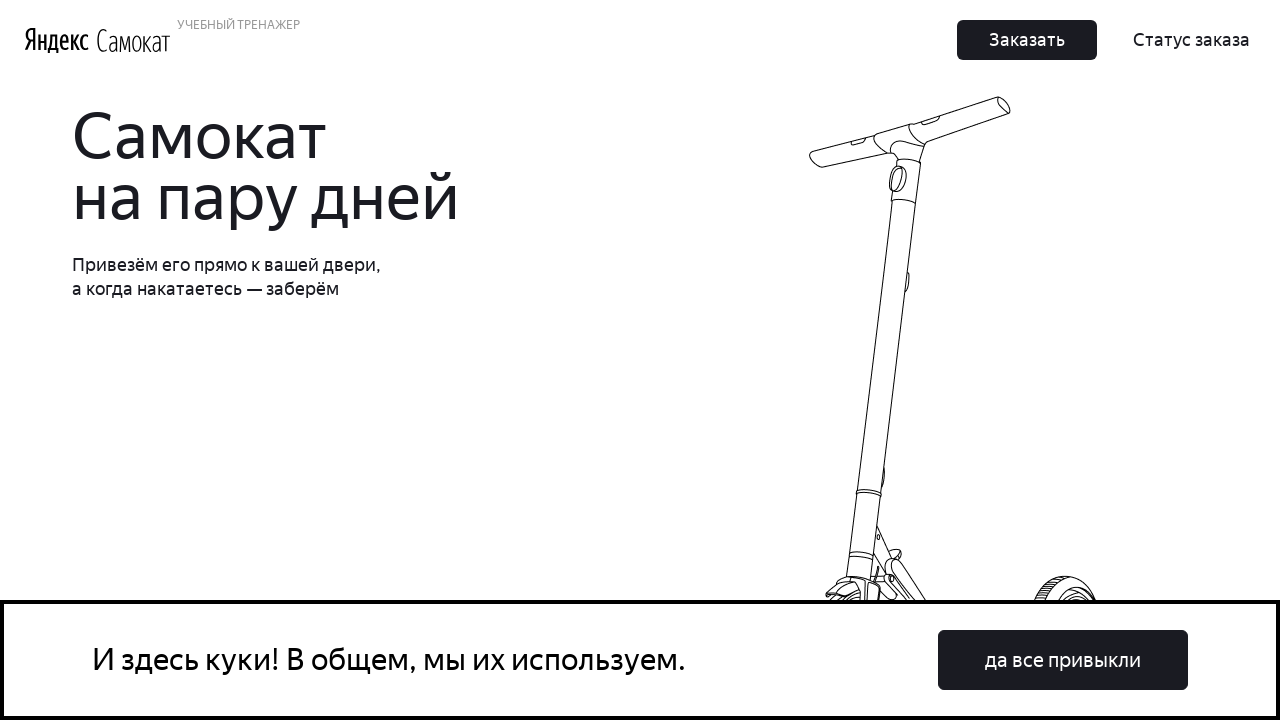

Scrolled to first FAQ accordion heading into view
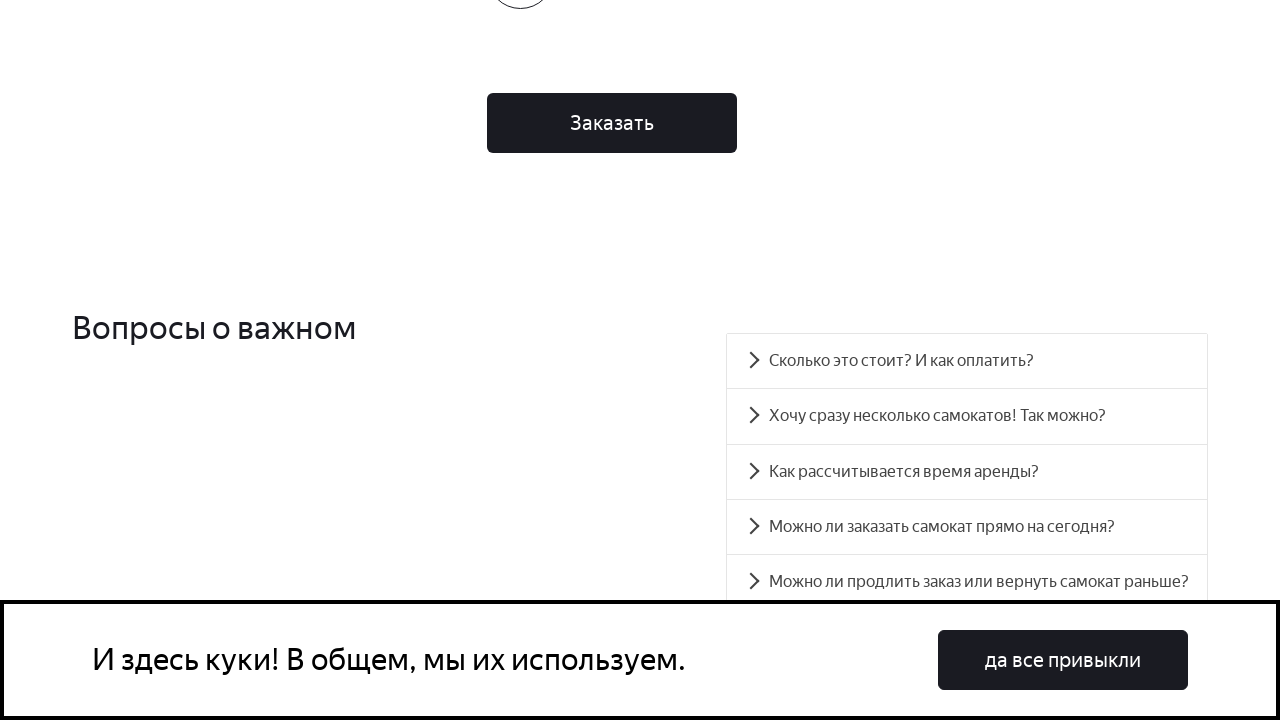

Clicked on first FAQ accordion heading to expand it at (967, 361) on #accordion__heading-0
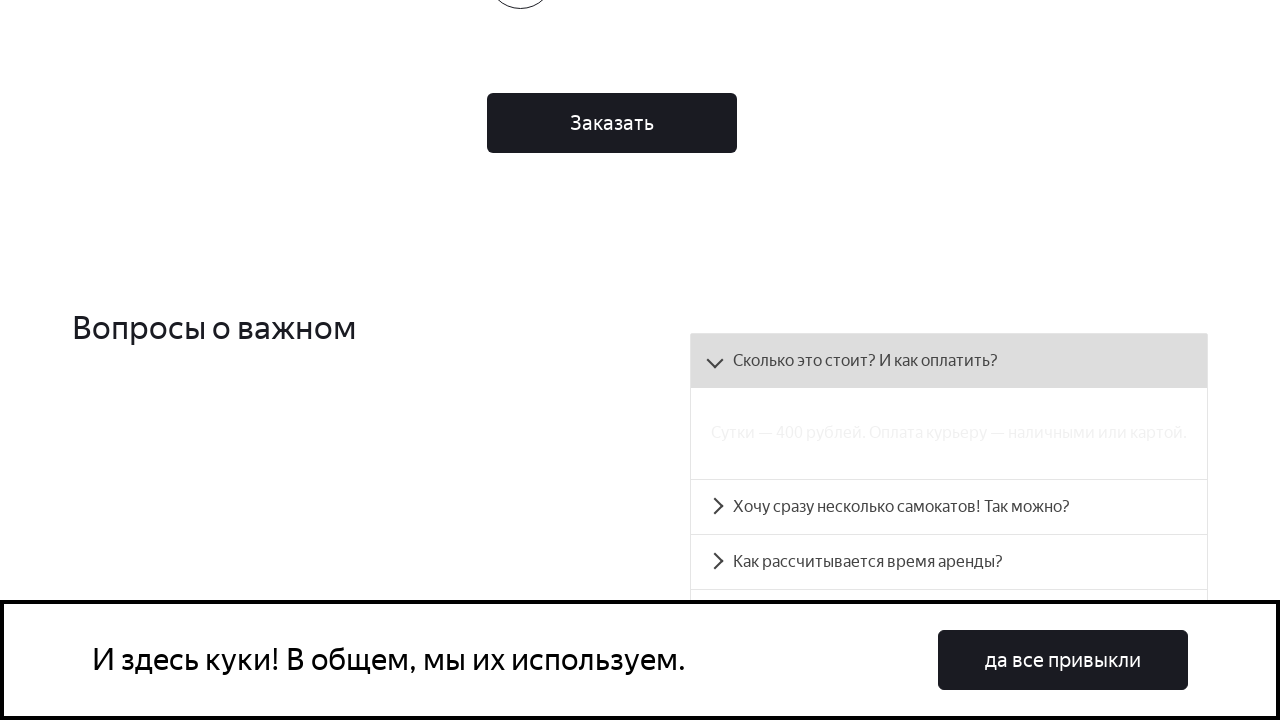

Verified that accordion content is now visible and expanded
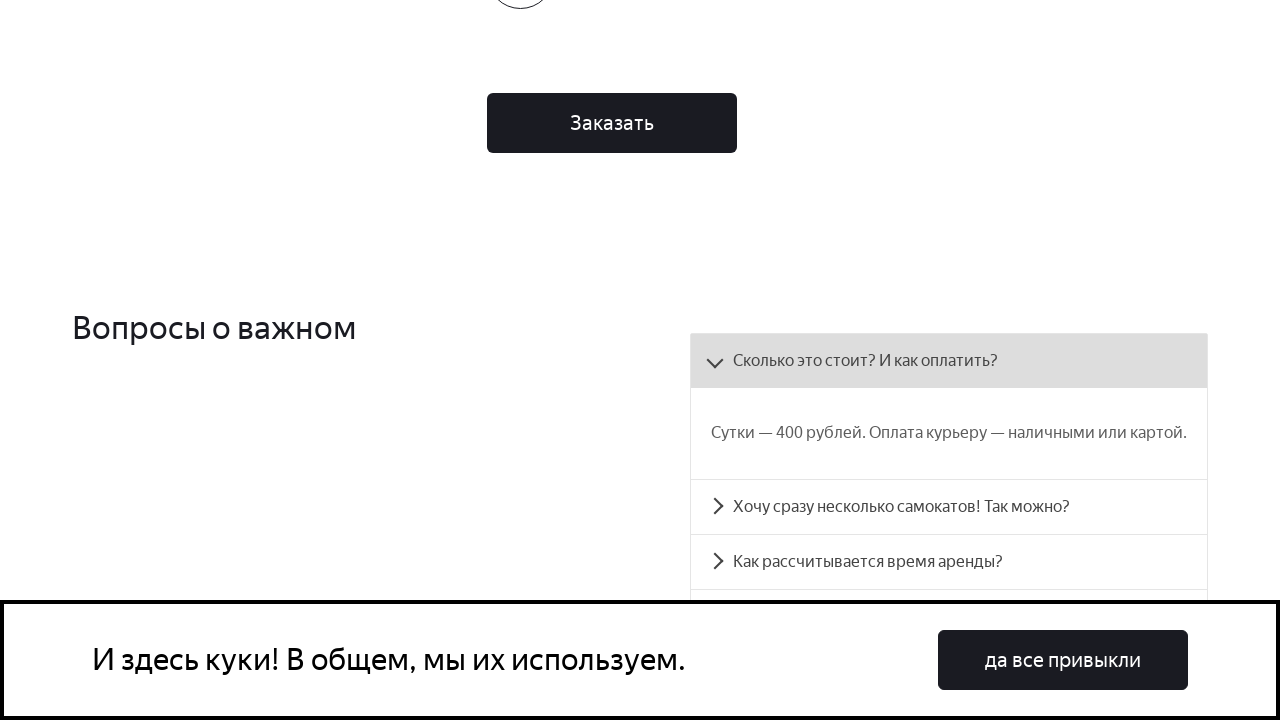

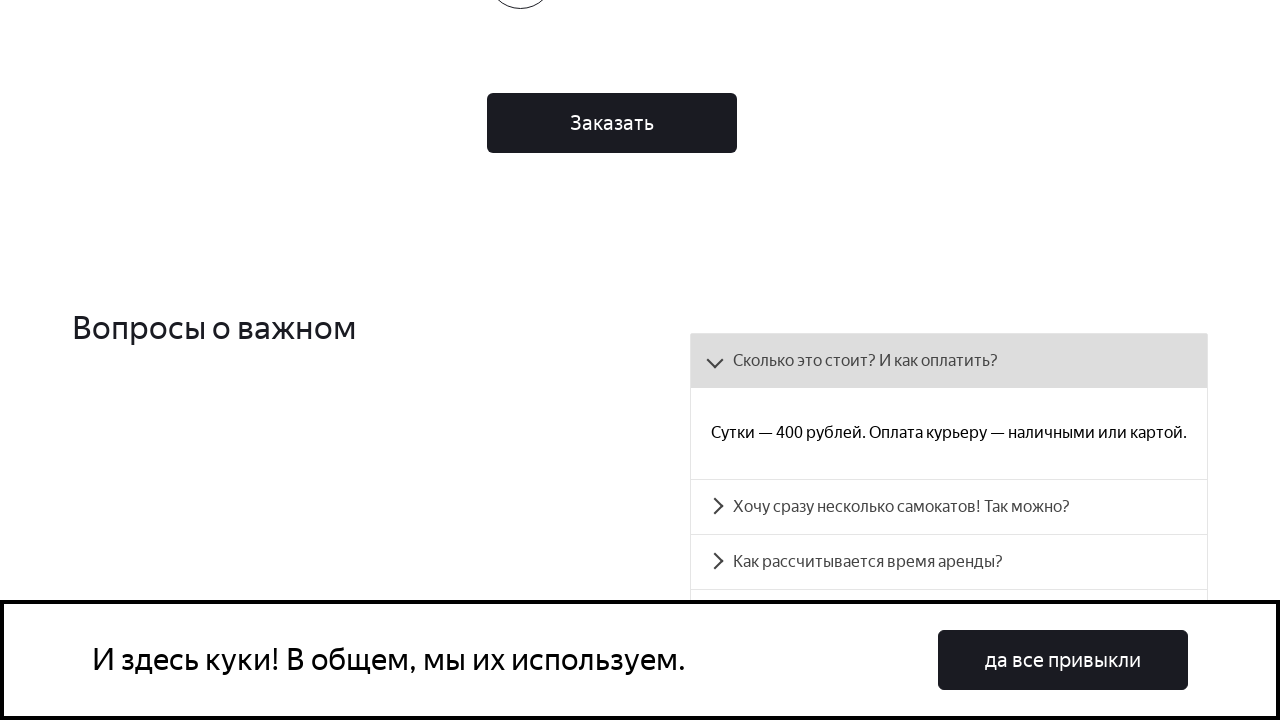